Tests back and forth navigation by clicking on the A/B Testing link, verifying the page title, navigating back to the home page, and verifying the home page title.

Starting URL: https://practice.cydeo.com

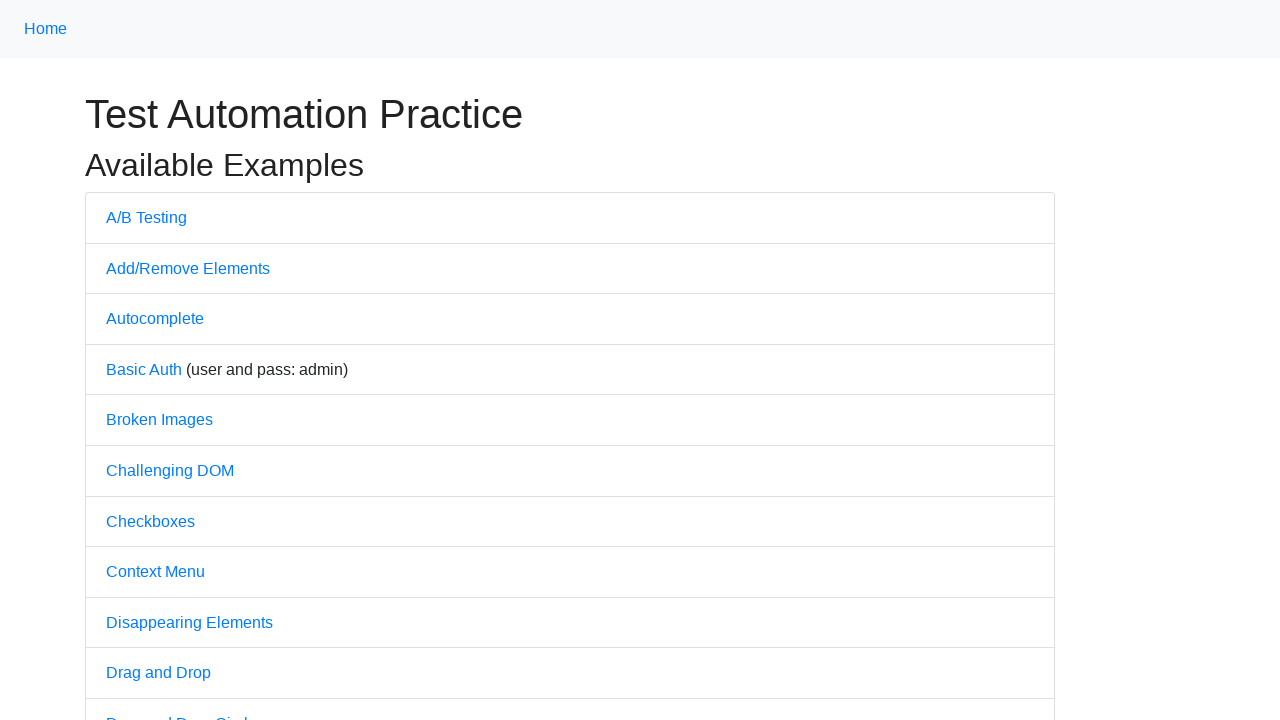

Clicked on 'A/B Testing' link at (146, 217) on text=A/B Testing
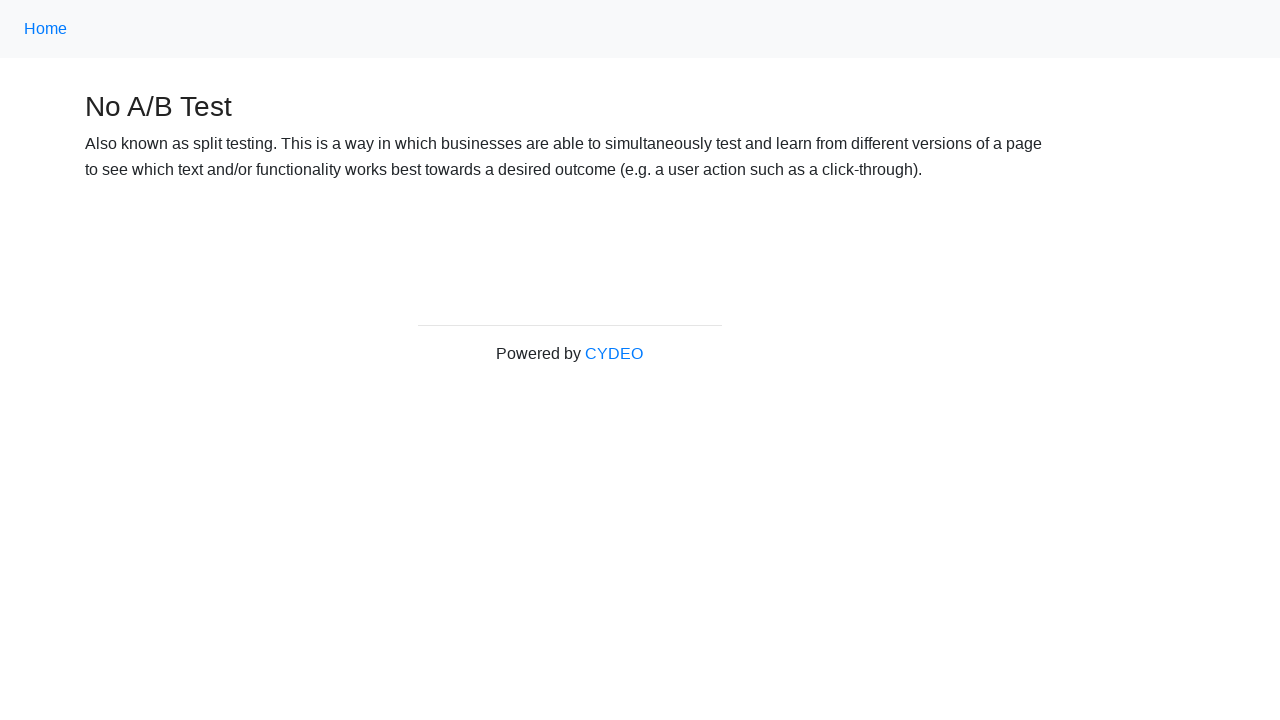

Verified page title is 'No A/B Test'
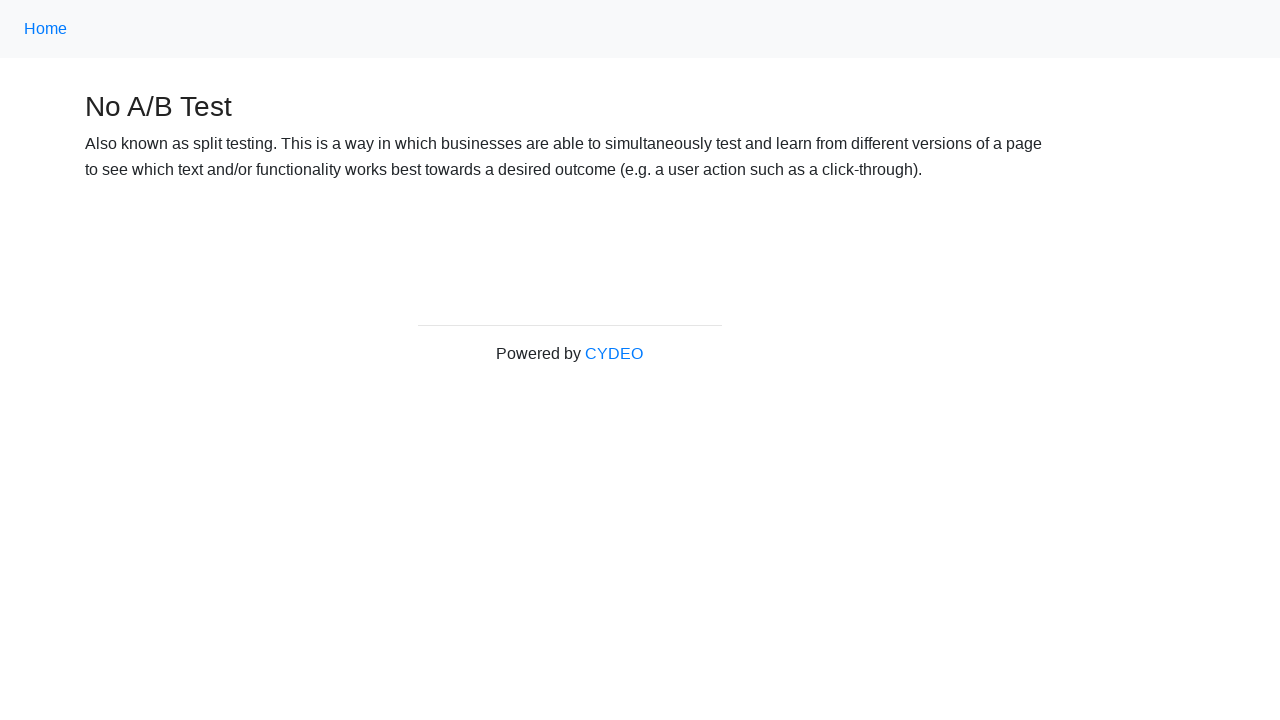

Navigated back to home page
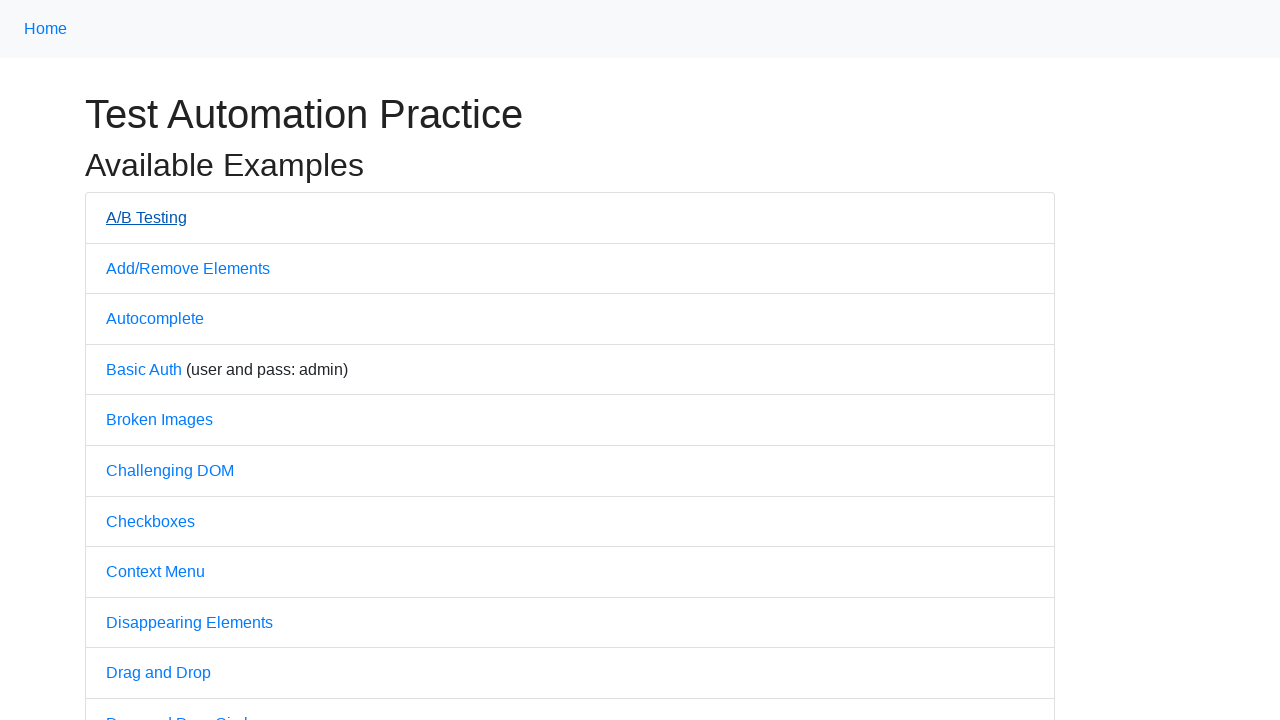

Verified home page title is 'Practice'
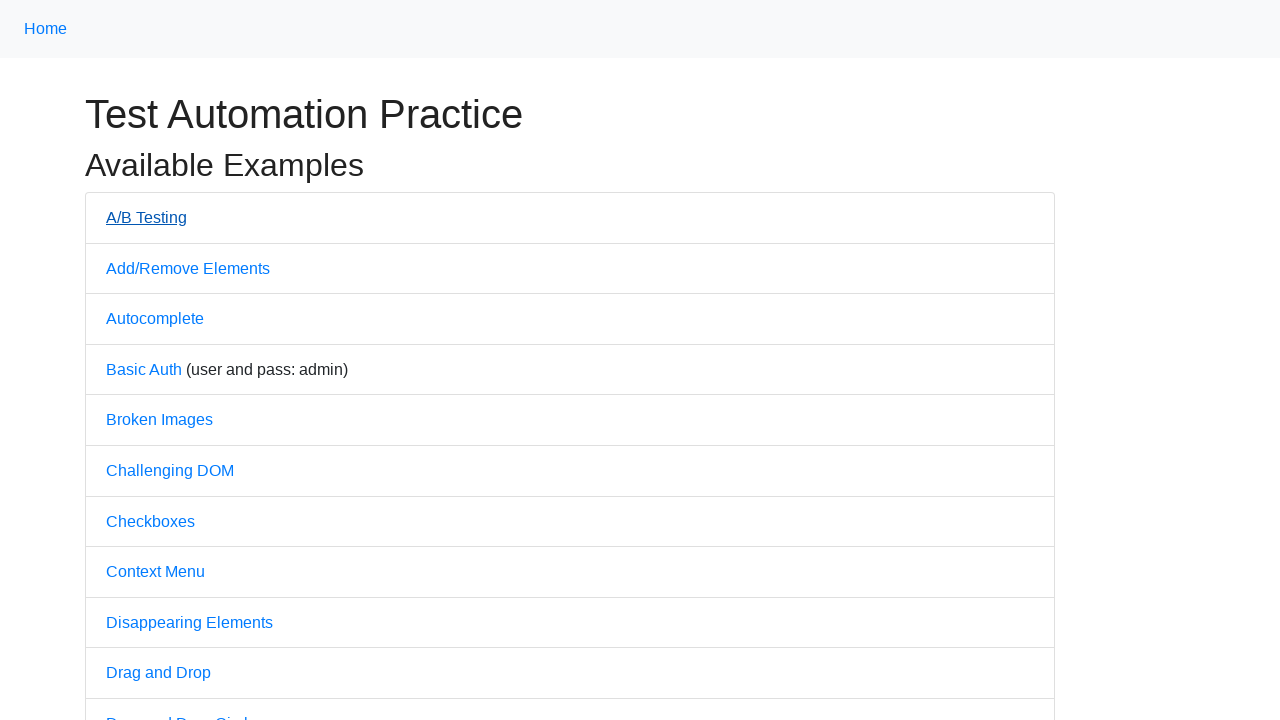

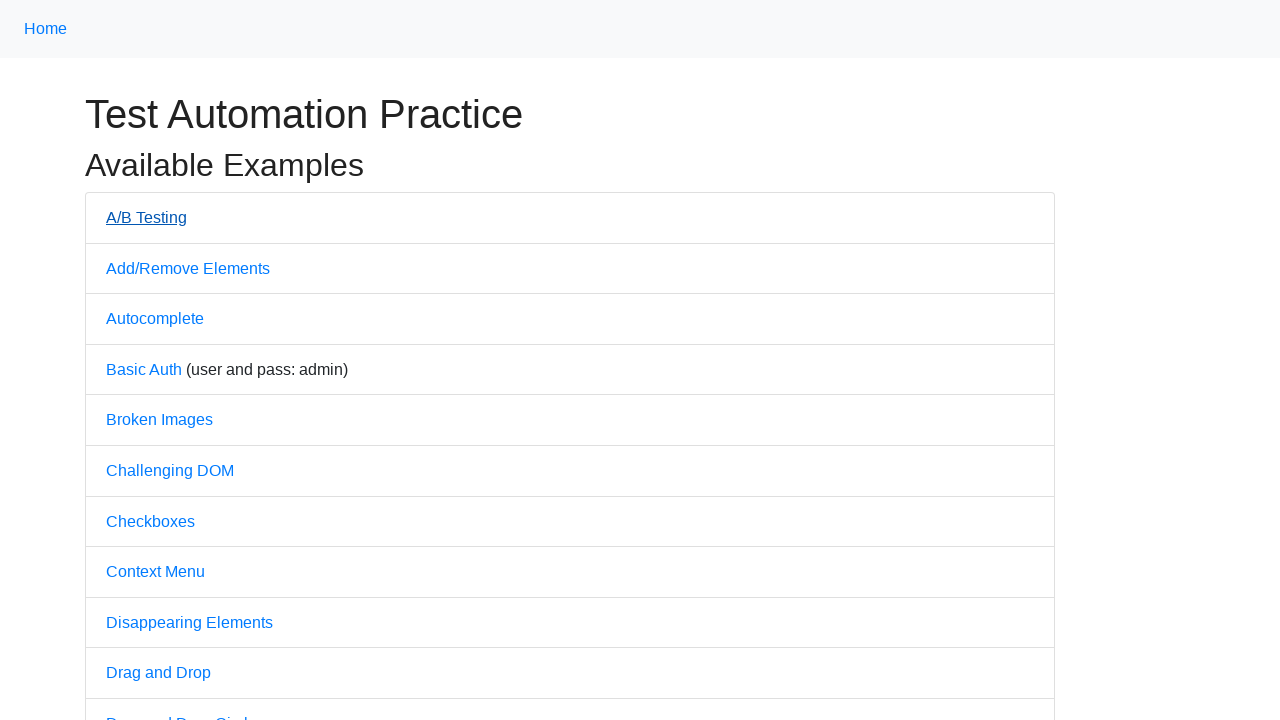